Tests an explicit wait scenario where the script waits for a price to change to $100, then clicks a button, calculates a mathematical value based on page content, inputs the result, and submits the answer.

Starting URL: http://suninjuly.github.io/explicit_wait2.html

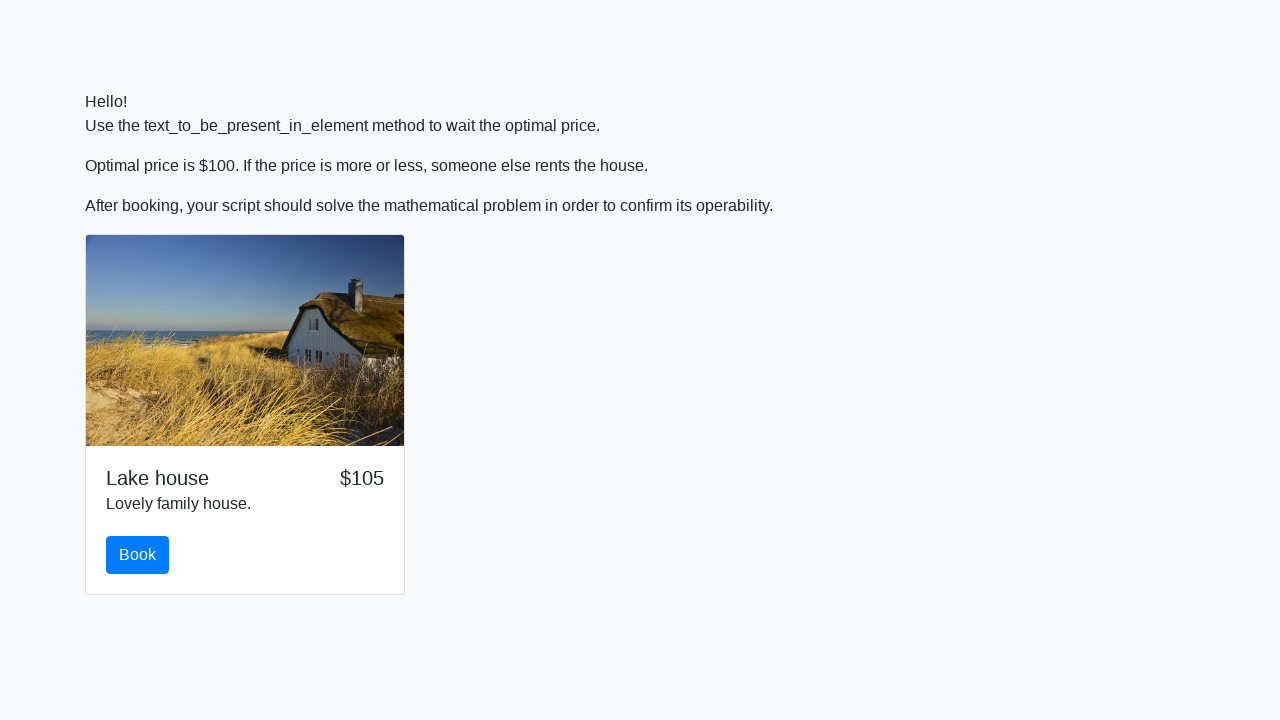

Waited for price element to display $100
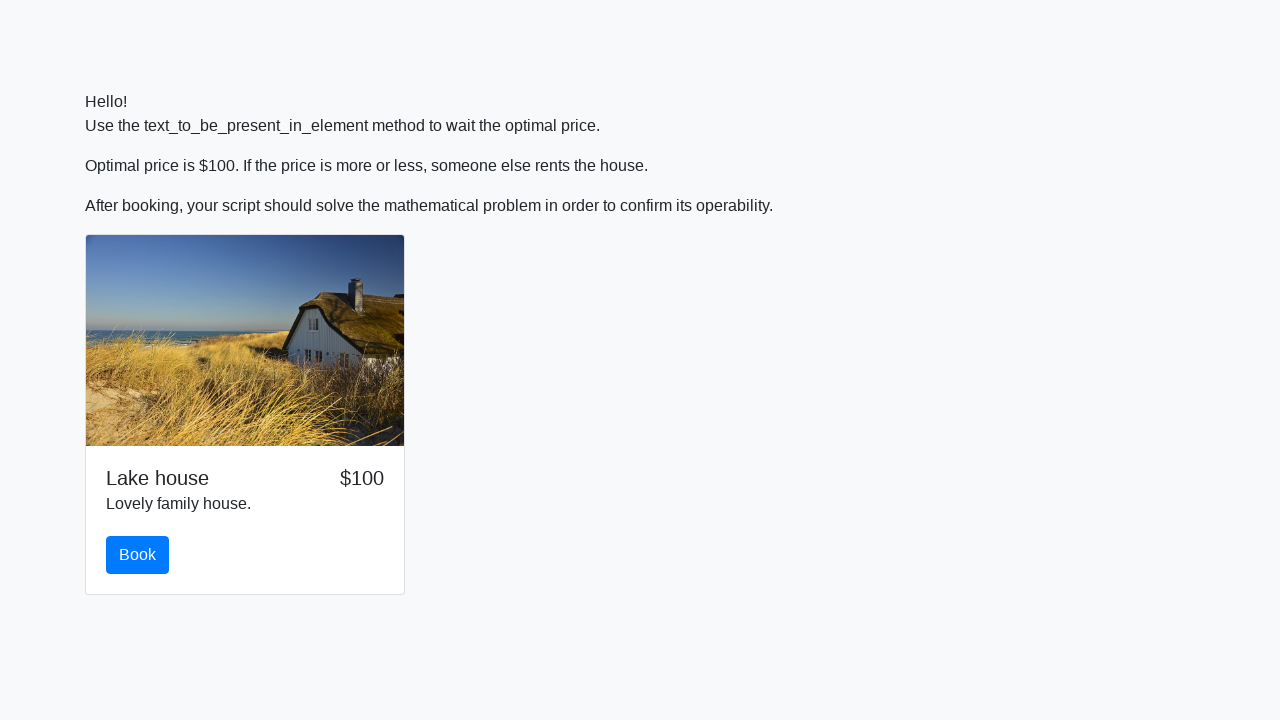

Clicked the initial button after price reached $100 at (138, 555) on button
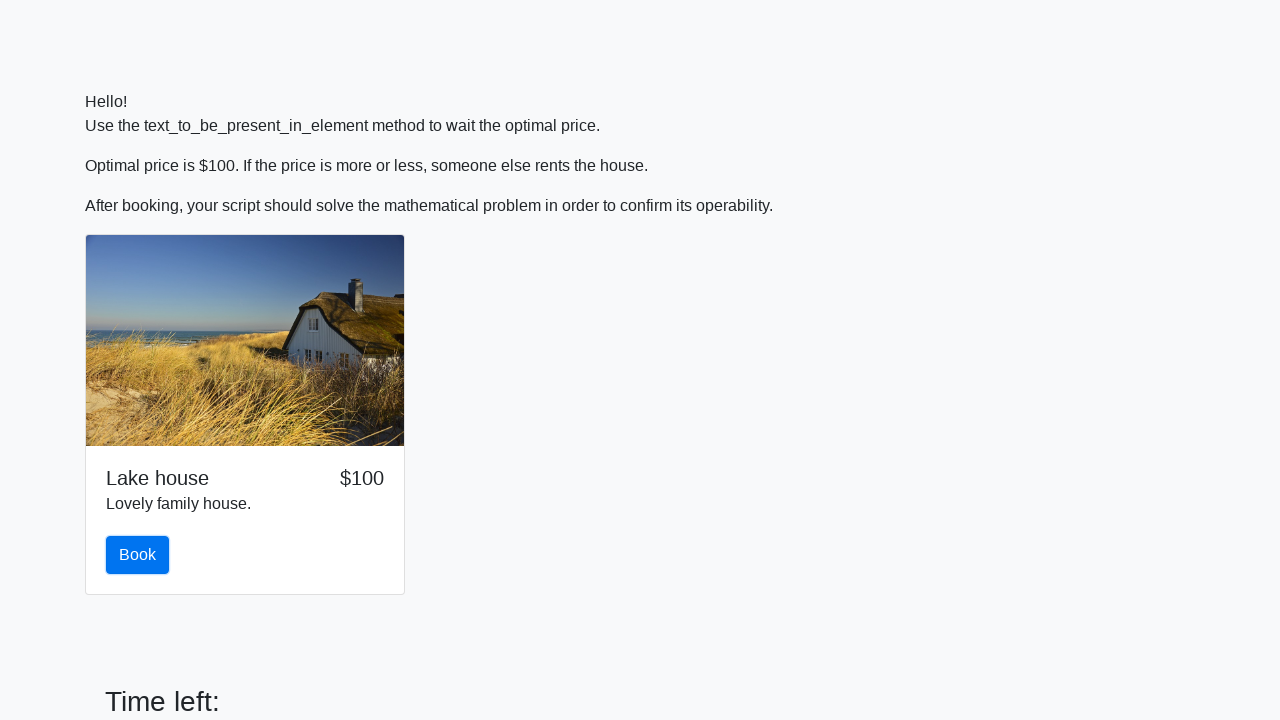

Retrieved input value from page: 130
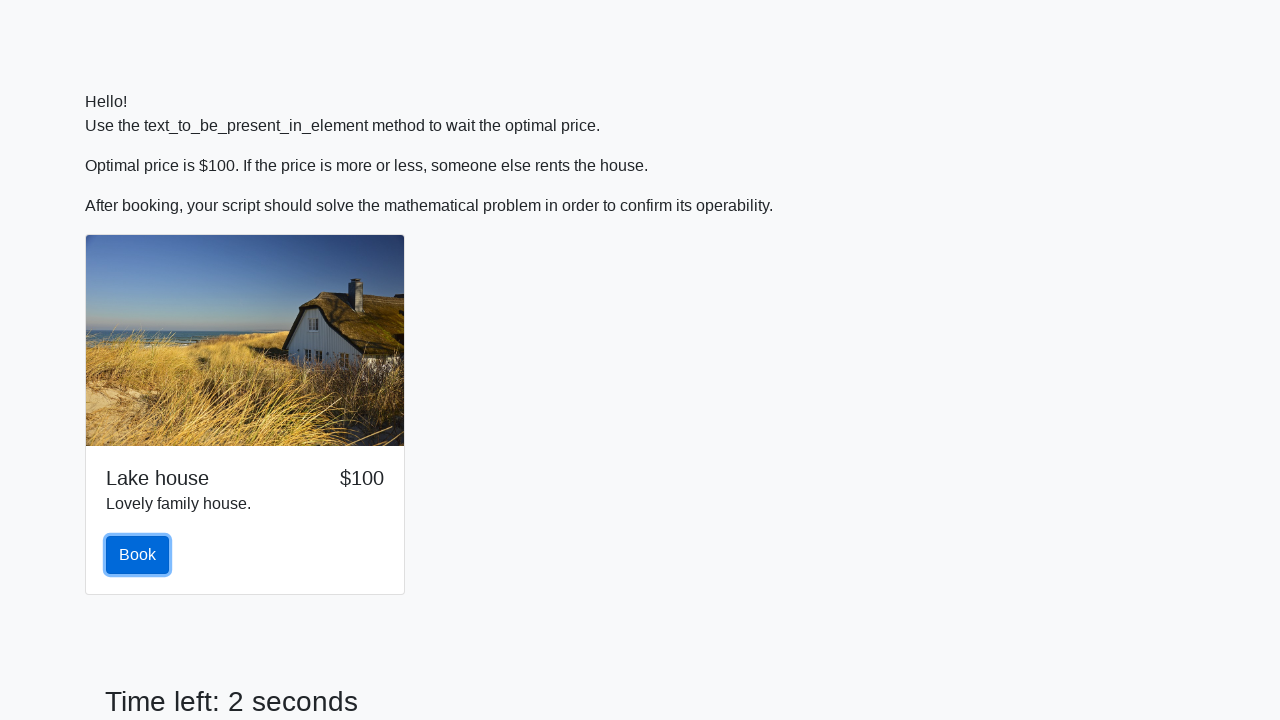

Calculated result using formula: 2.4124498753962147
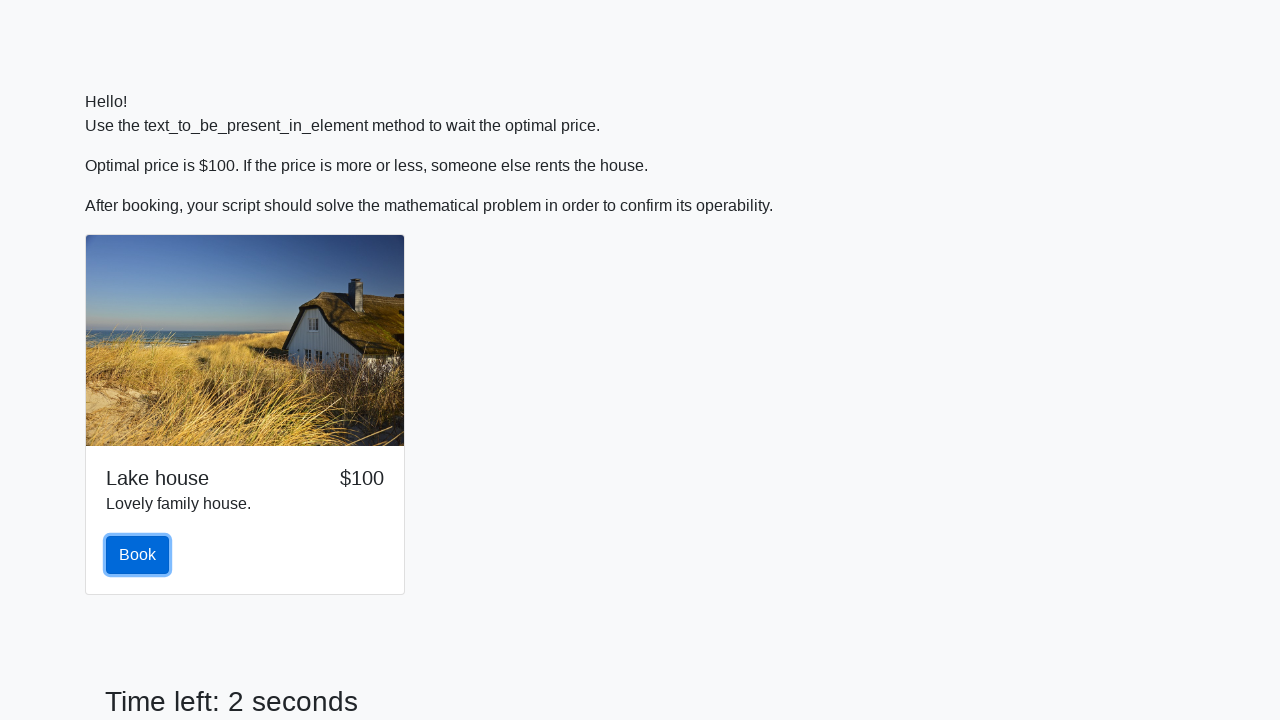

Filled input field with calculated answer: 2.4124498753962147 on input
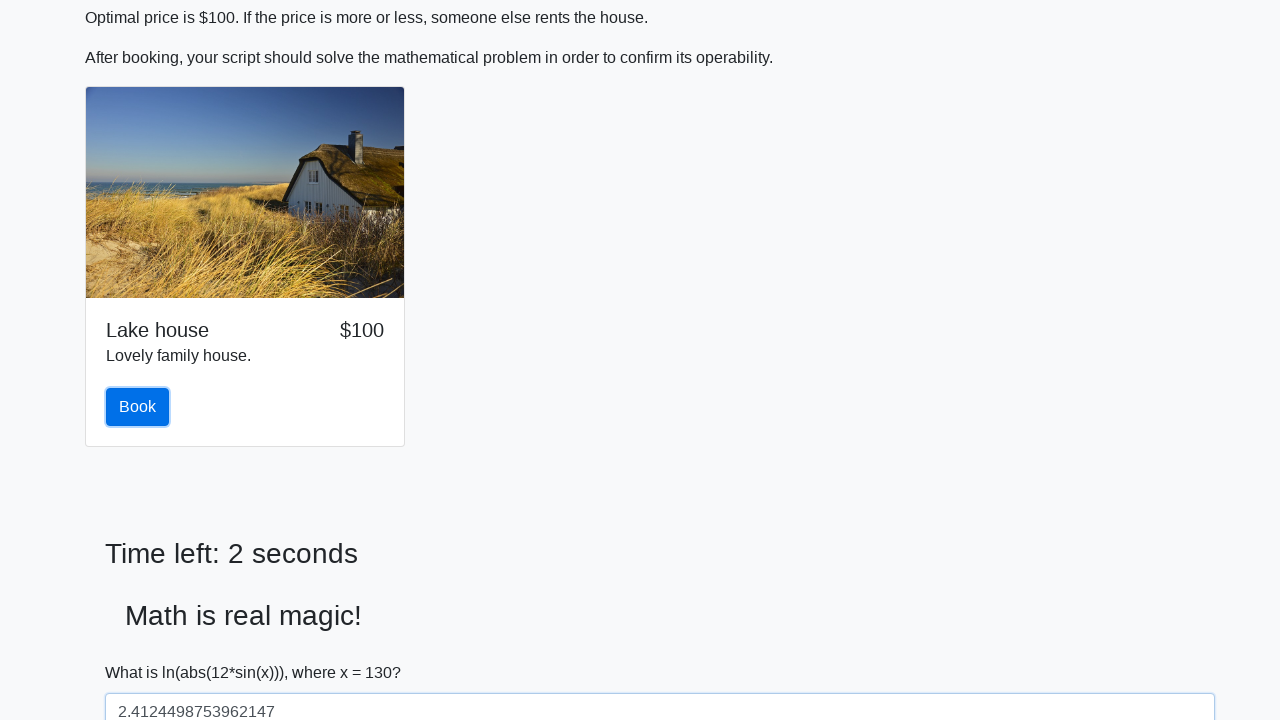

Clicked the solve button to submit the answer at (143, 651) on #solve
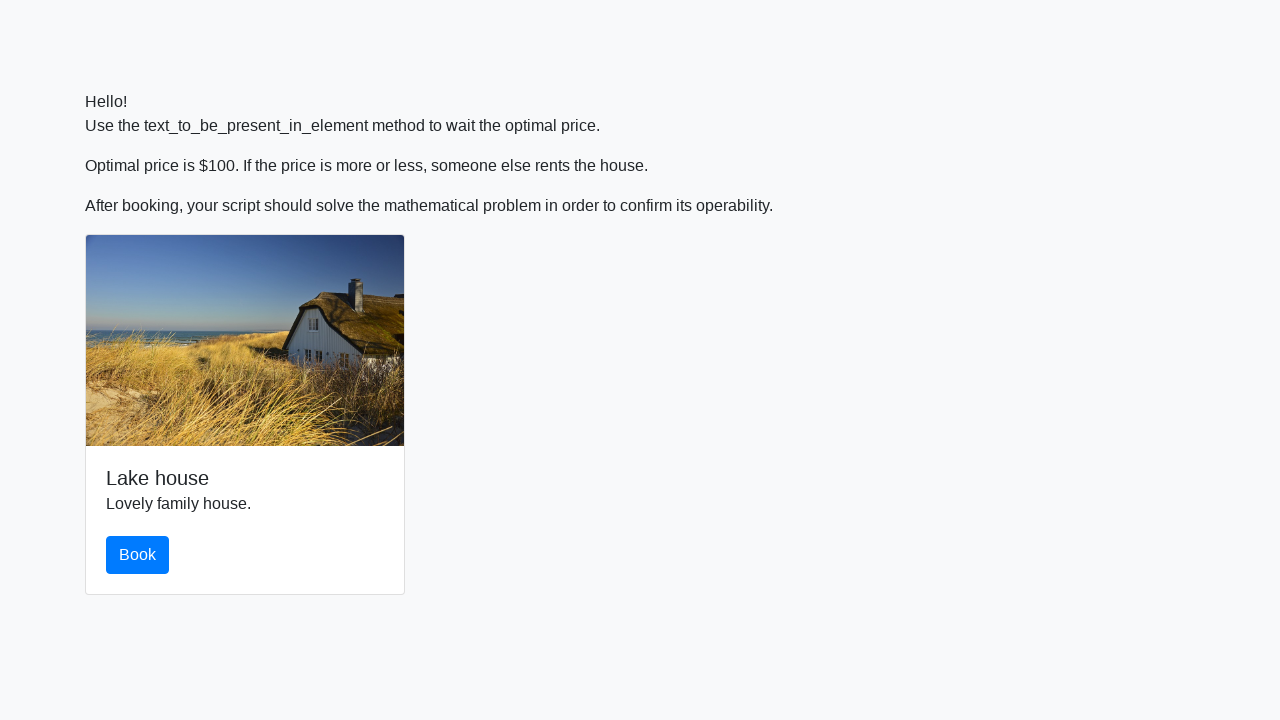

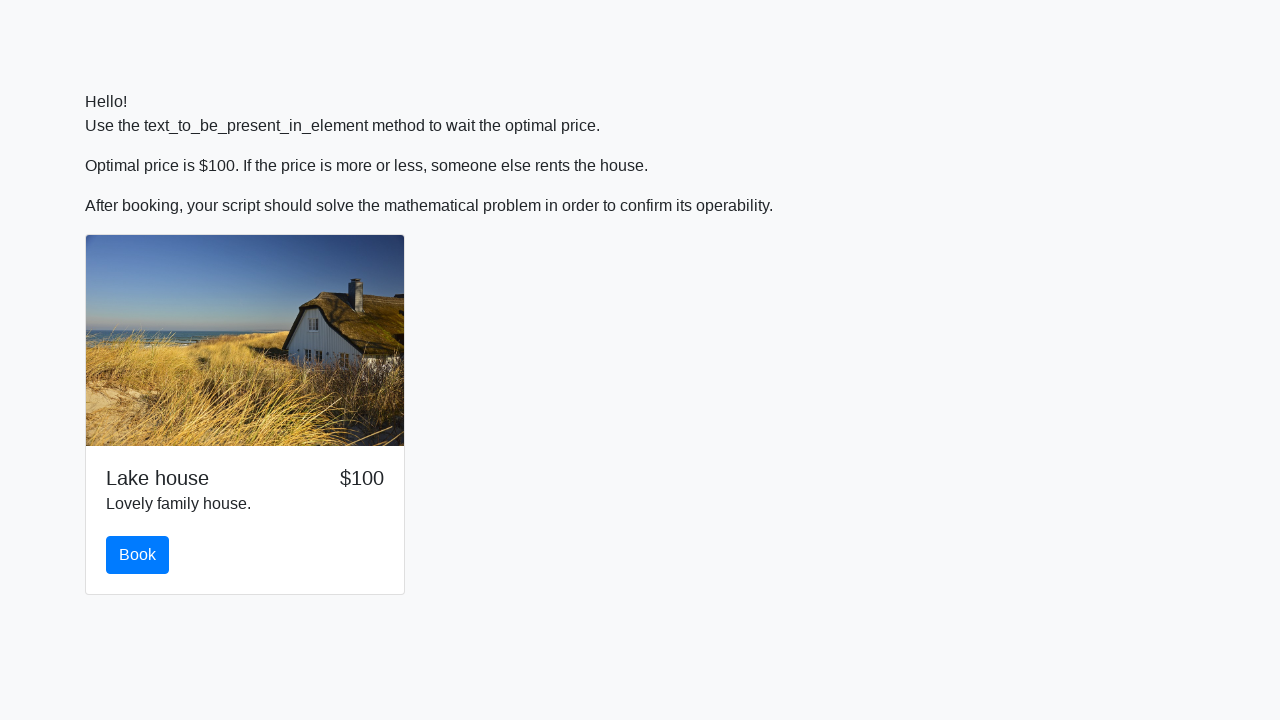